Tests network request aliasing by clicking a button that triggers a network request and verifying the response status

Starting URL: https://example.cypress.io/commands/aliasing

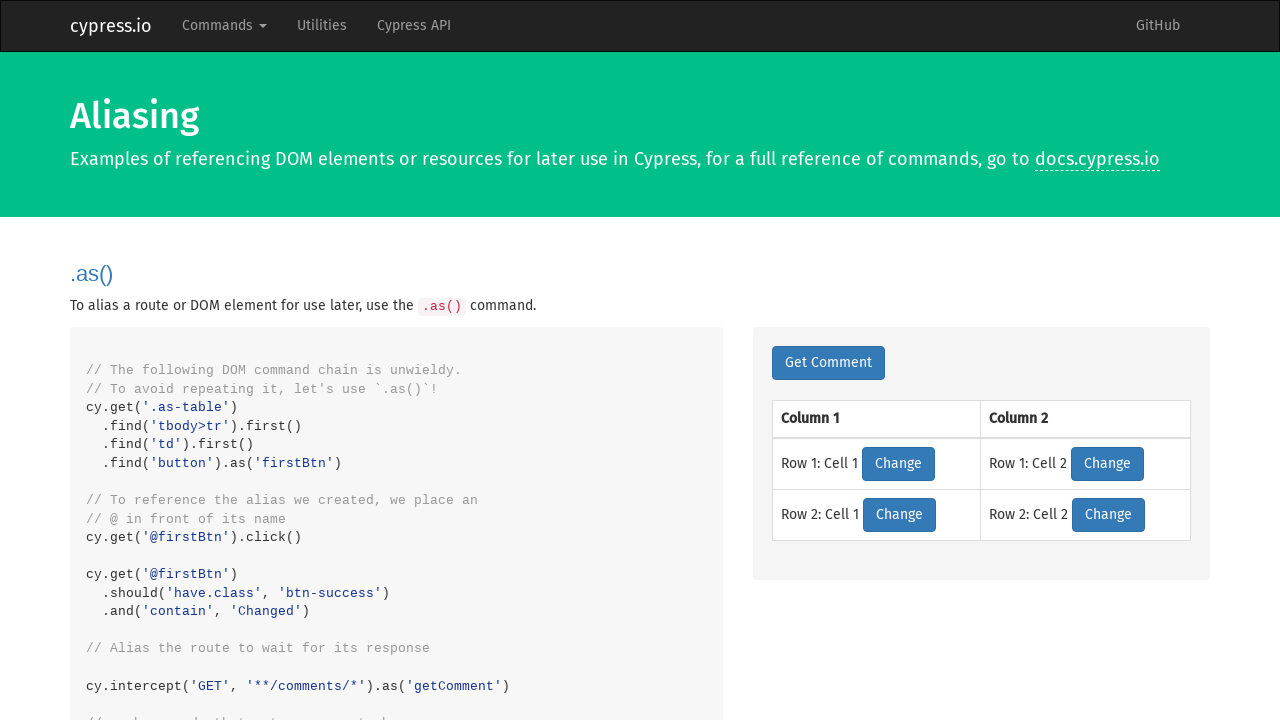

Clicked network button and network request was triggered at (828, 363) on .network-btn
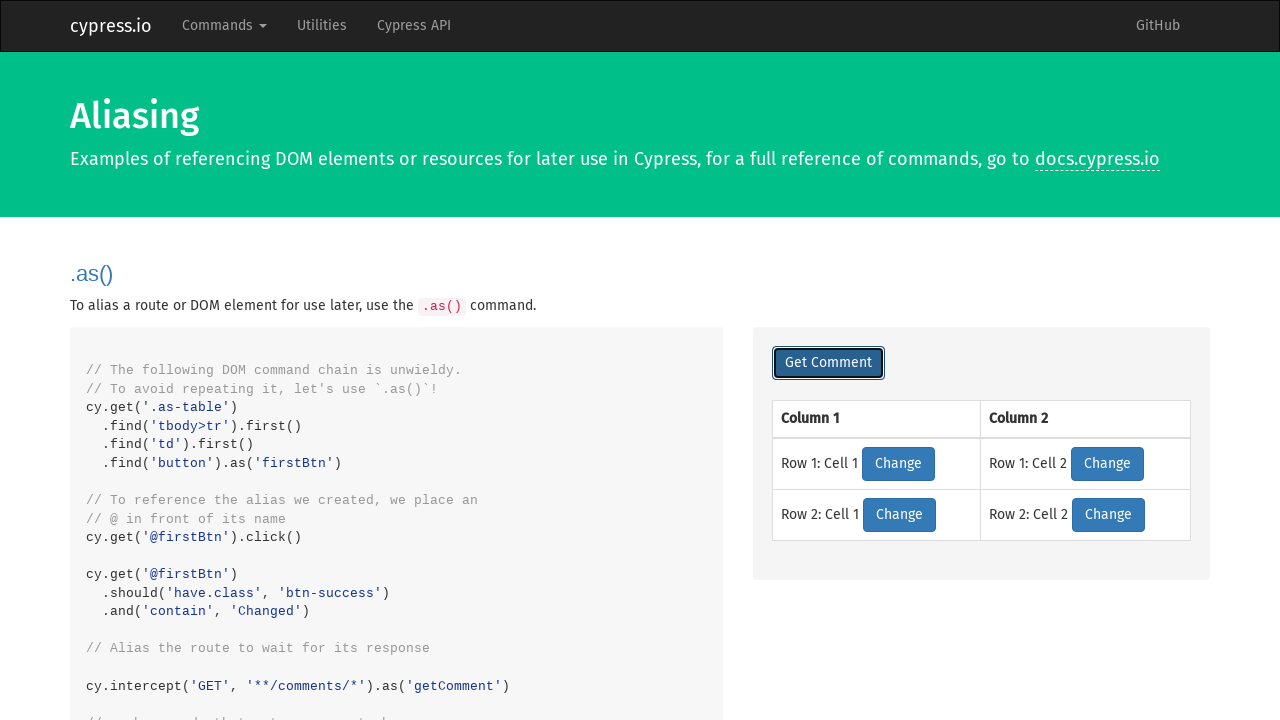

Network response received and captured
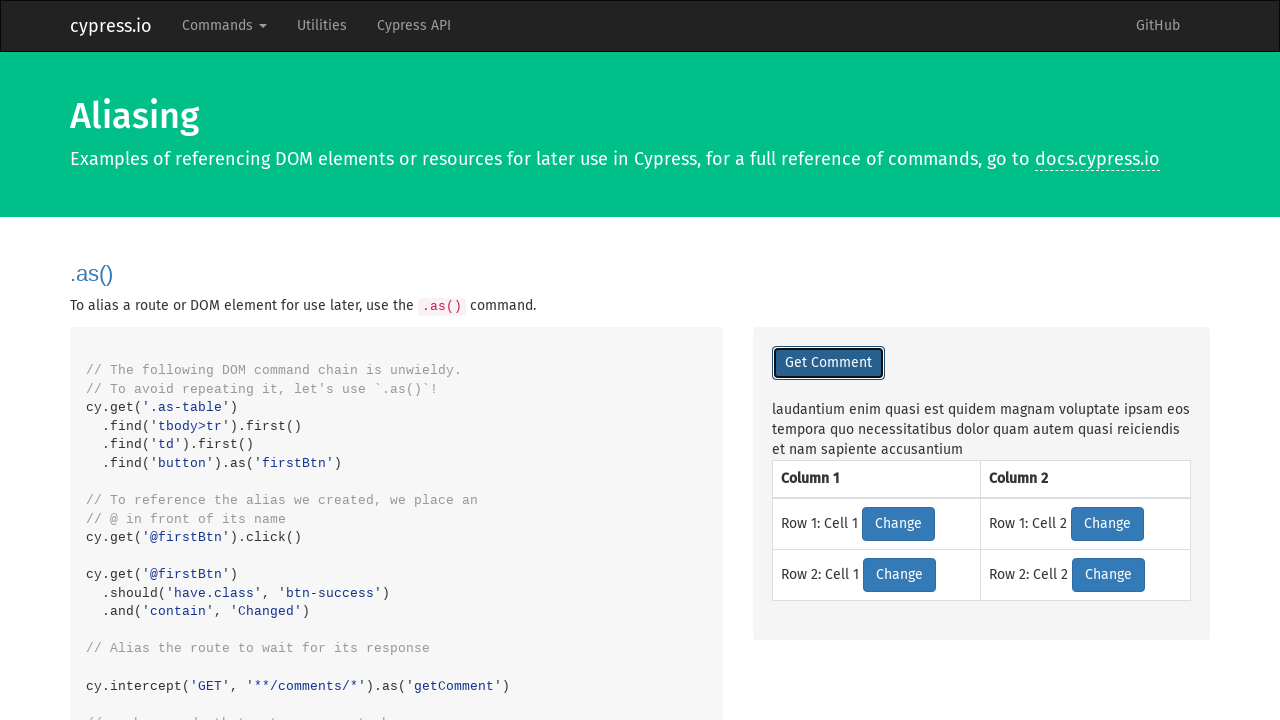

Verified network response status is 200
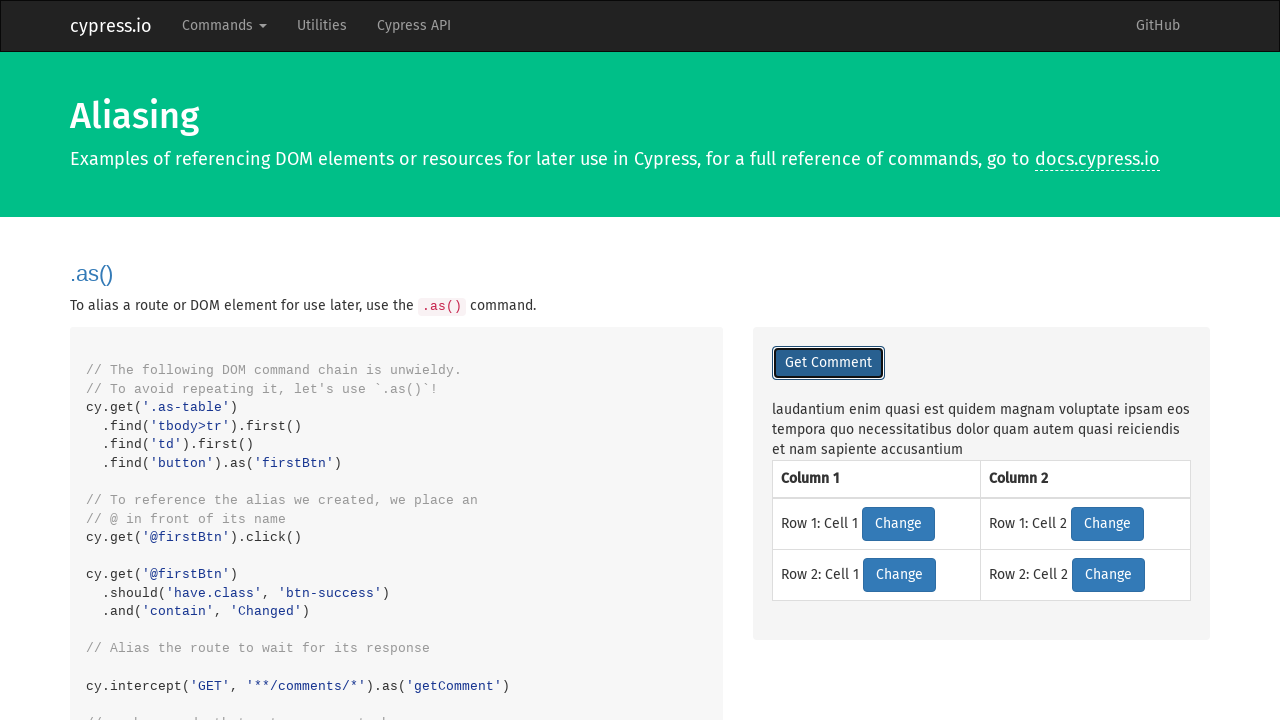

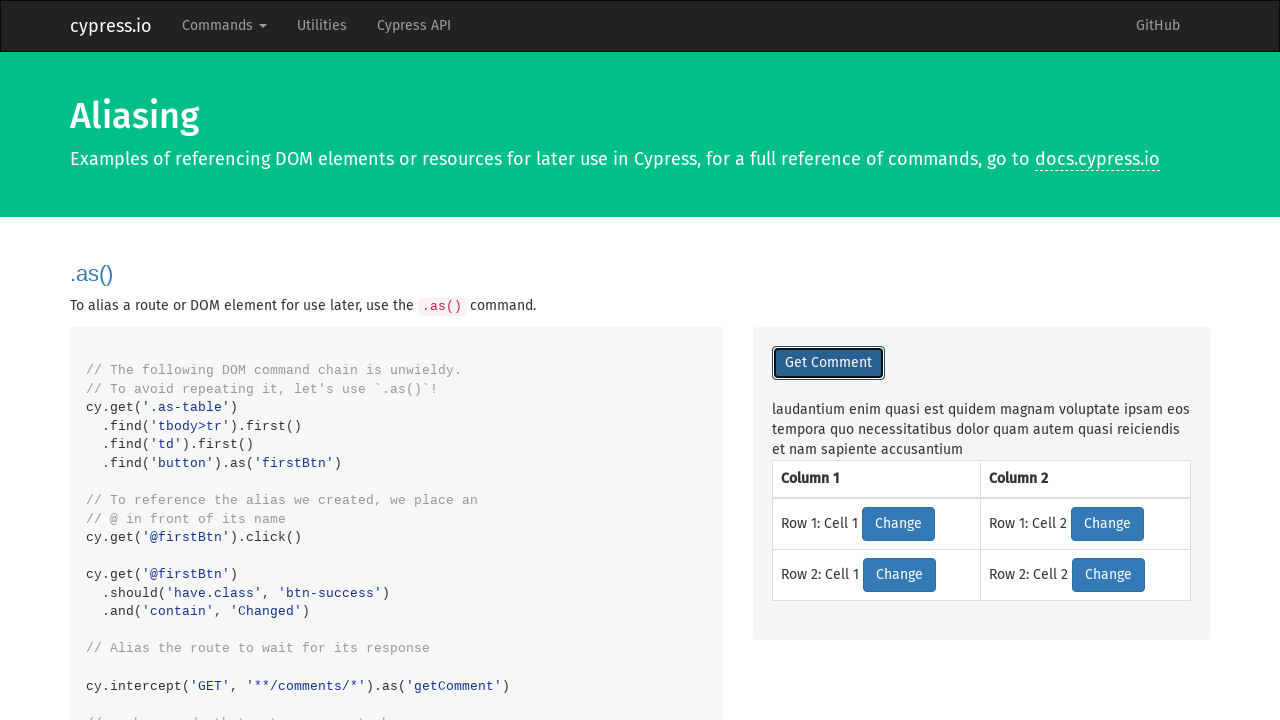